Navigates to the Urban Ladder furniture e-commerce website homepage and verifies it loads

Starting URL: https://www.urbanladder.com

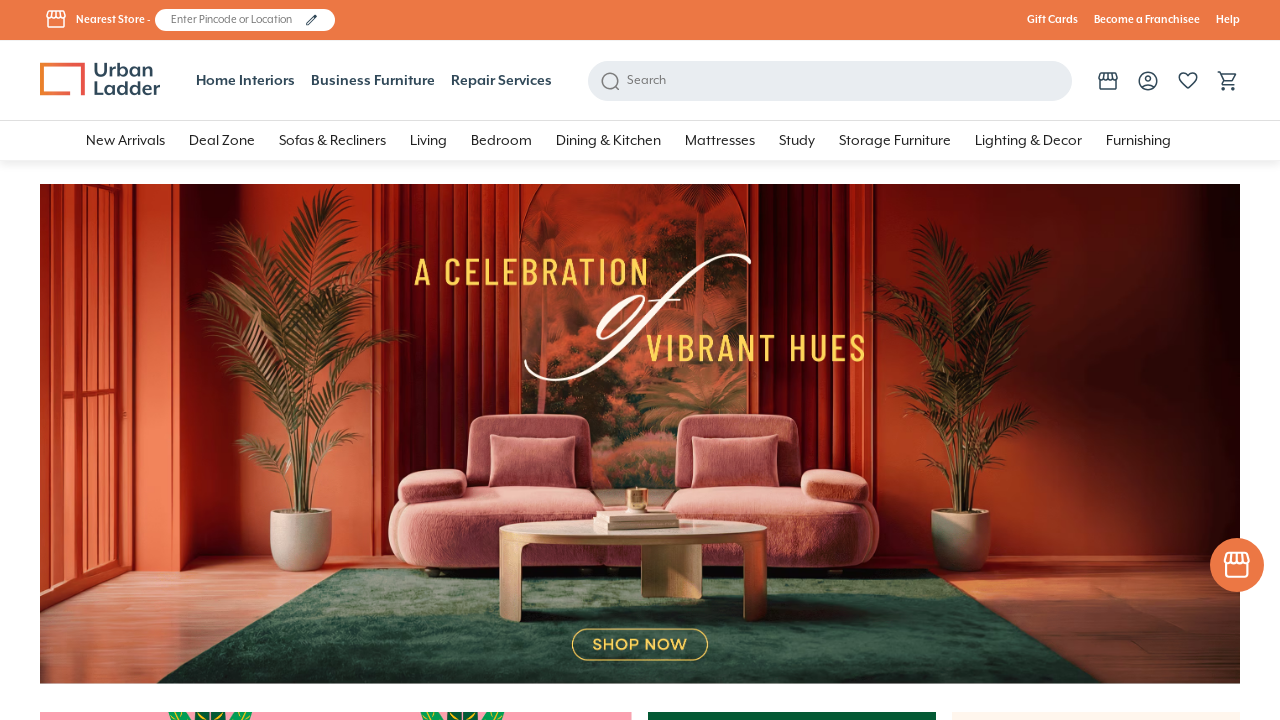

Waited for DOM content to load on Urban Ladder homepage
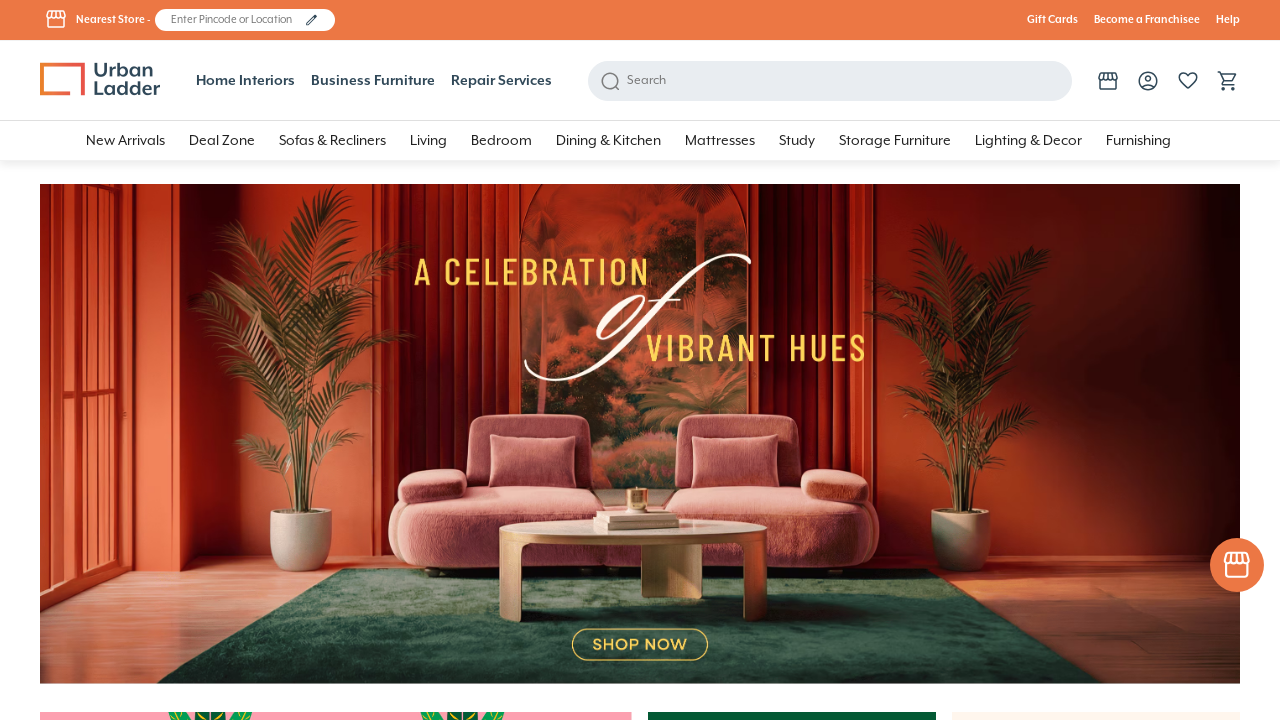

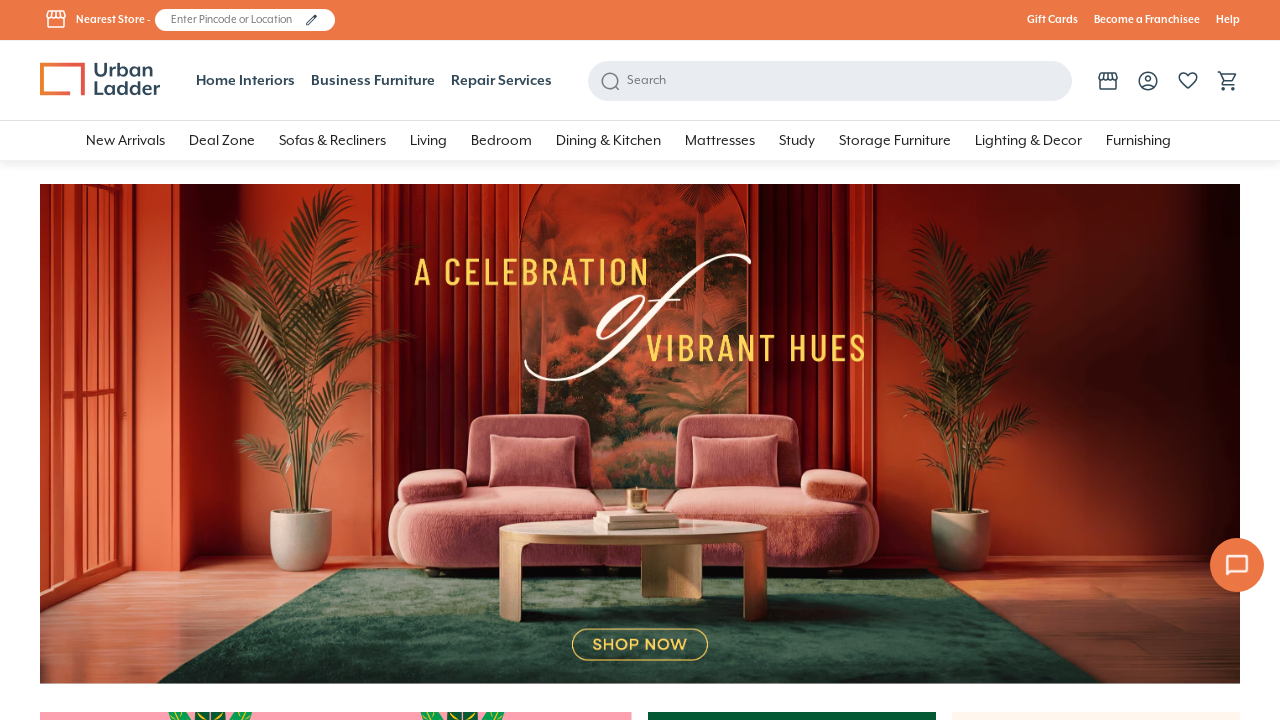